Tests explicit wait functionality by clicking a start button and waiting for dynamic content to appear

Starting URL: http://the-internet.herokuapp.com/dynamic_loading/2

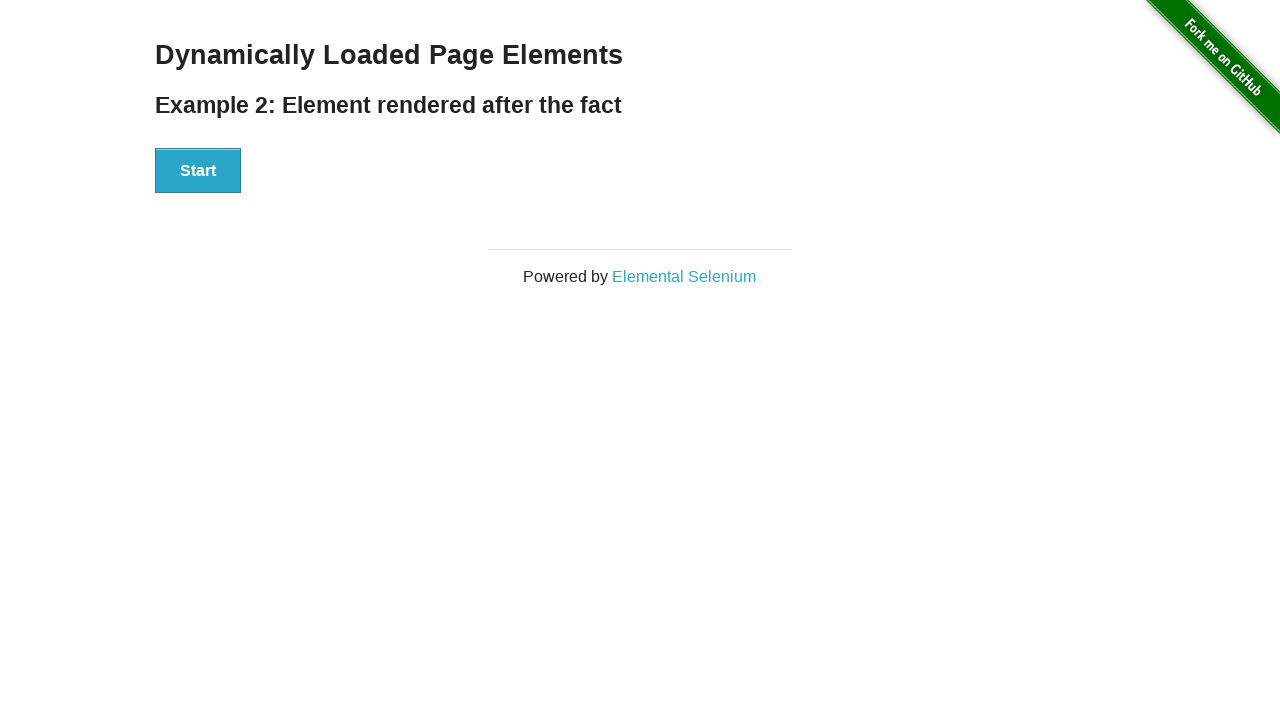

Clicked start button to trigger dynamic loading at (198, 171) on #start > button
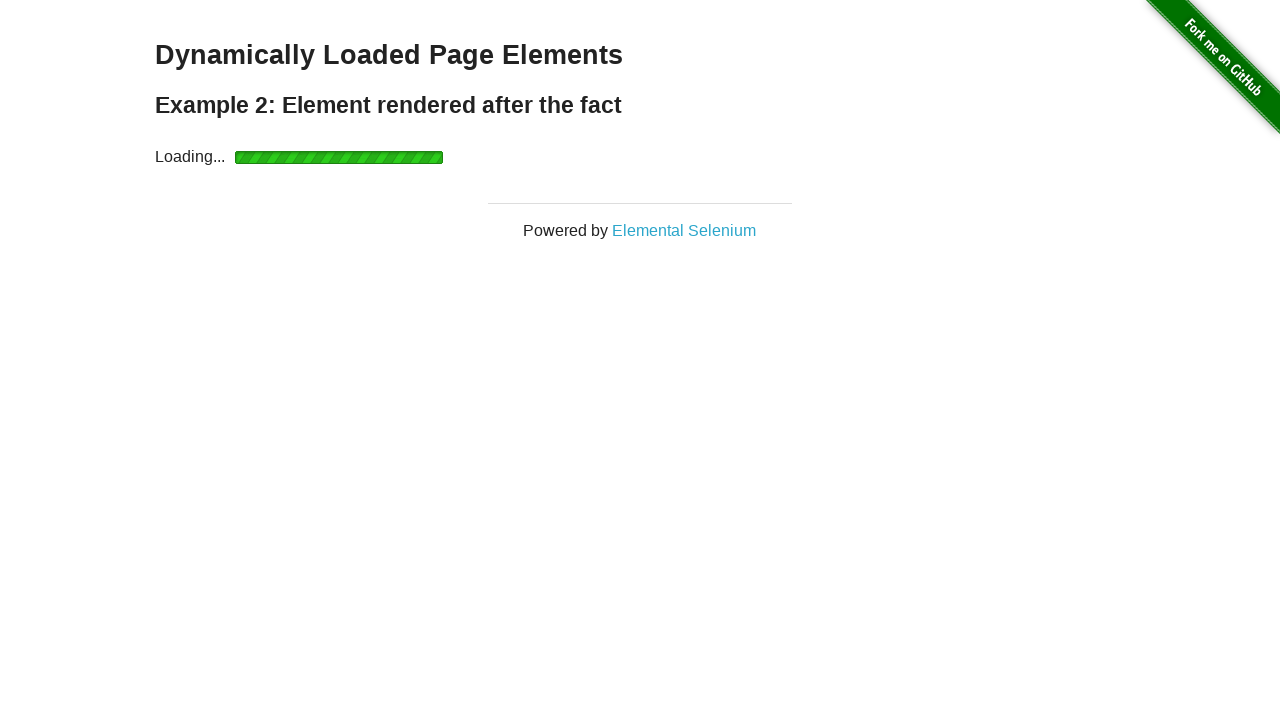

Dynamic content finished loading and finish element became visible
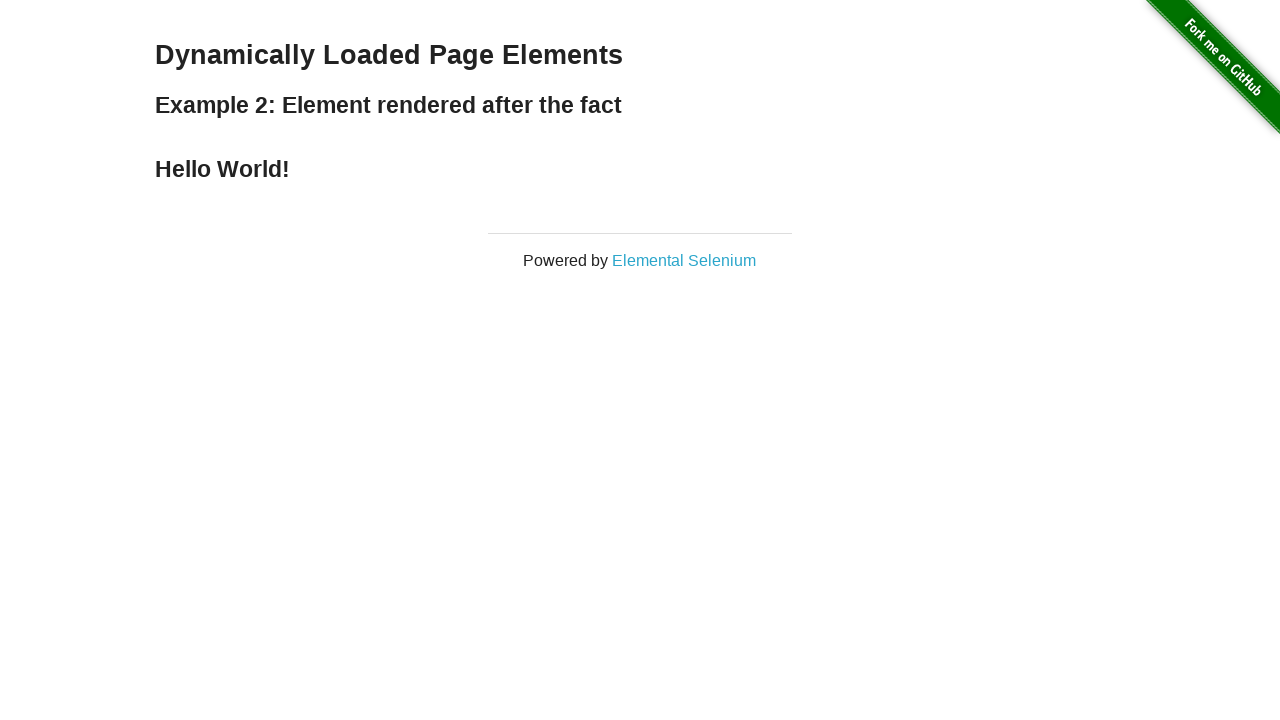

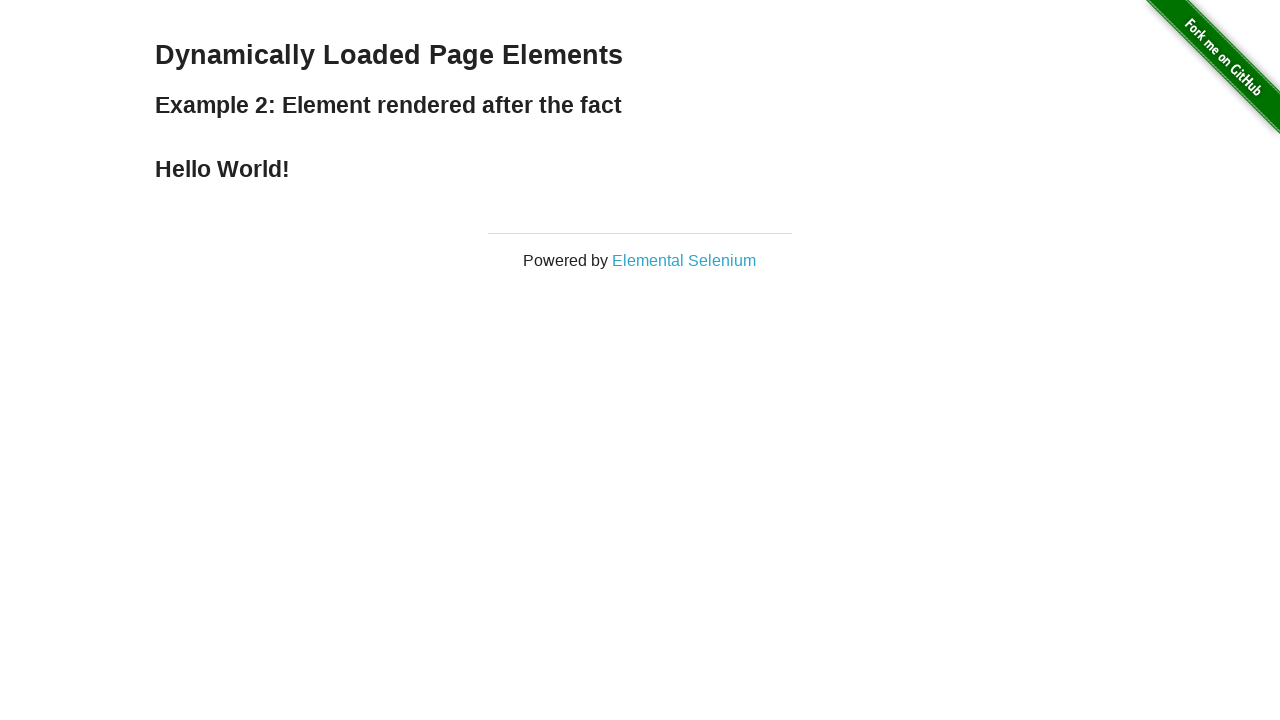